Navigates to a practice website, clicks on Registration Form link, and verifies that the form fields have the correct placeholder text values

Starting URL: https://practice.cydeo.com/

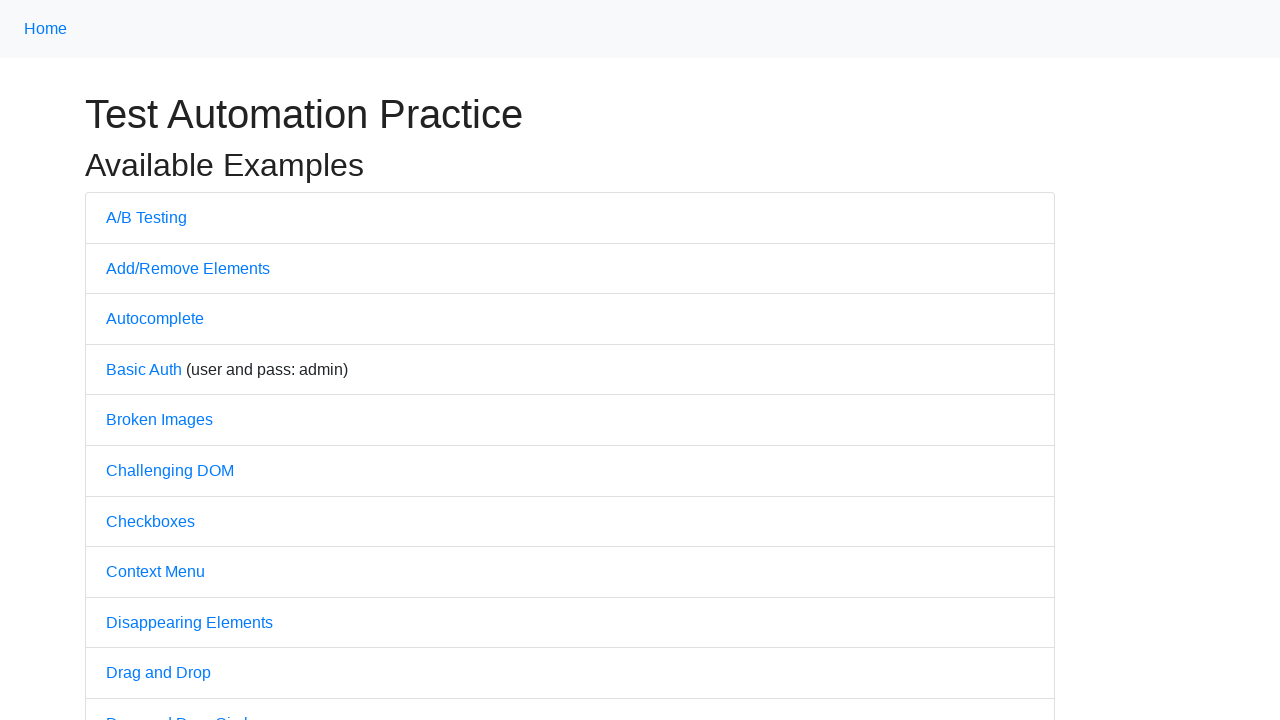

Clicked on Registration Form link at (170, 360) on a[href='/registration_form']
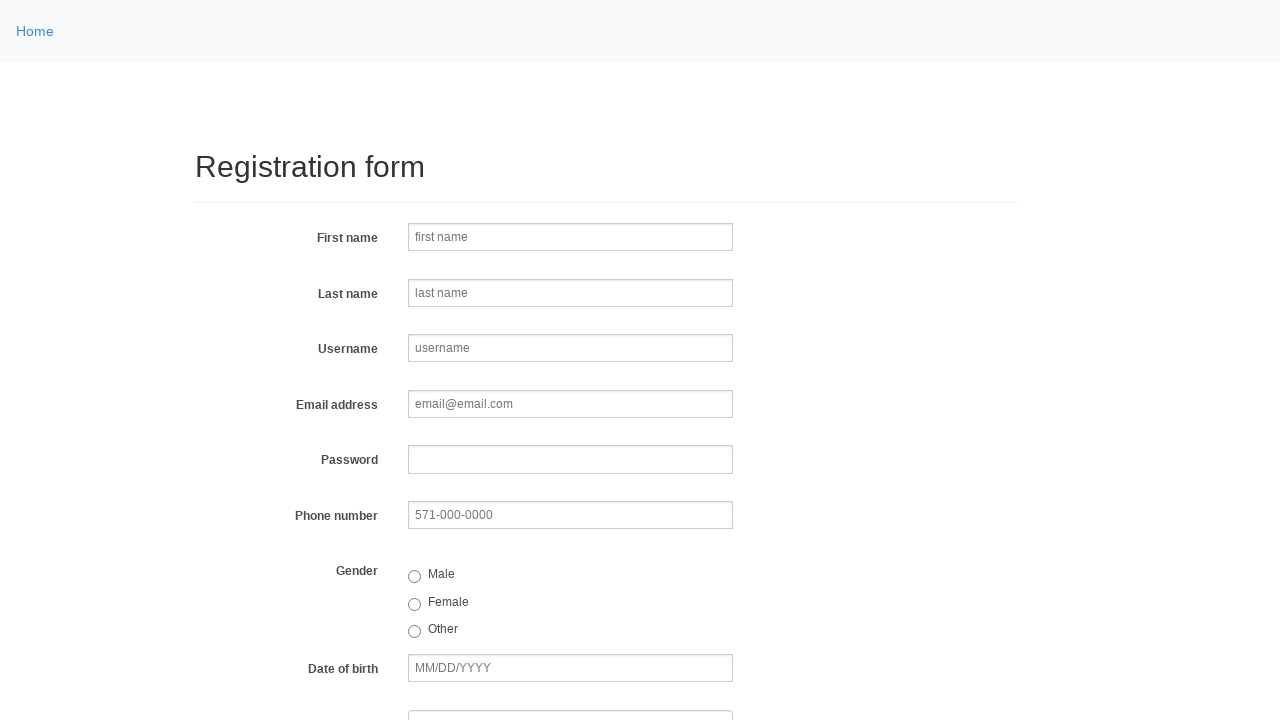

Registration form loaded successfully
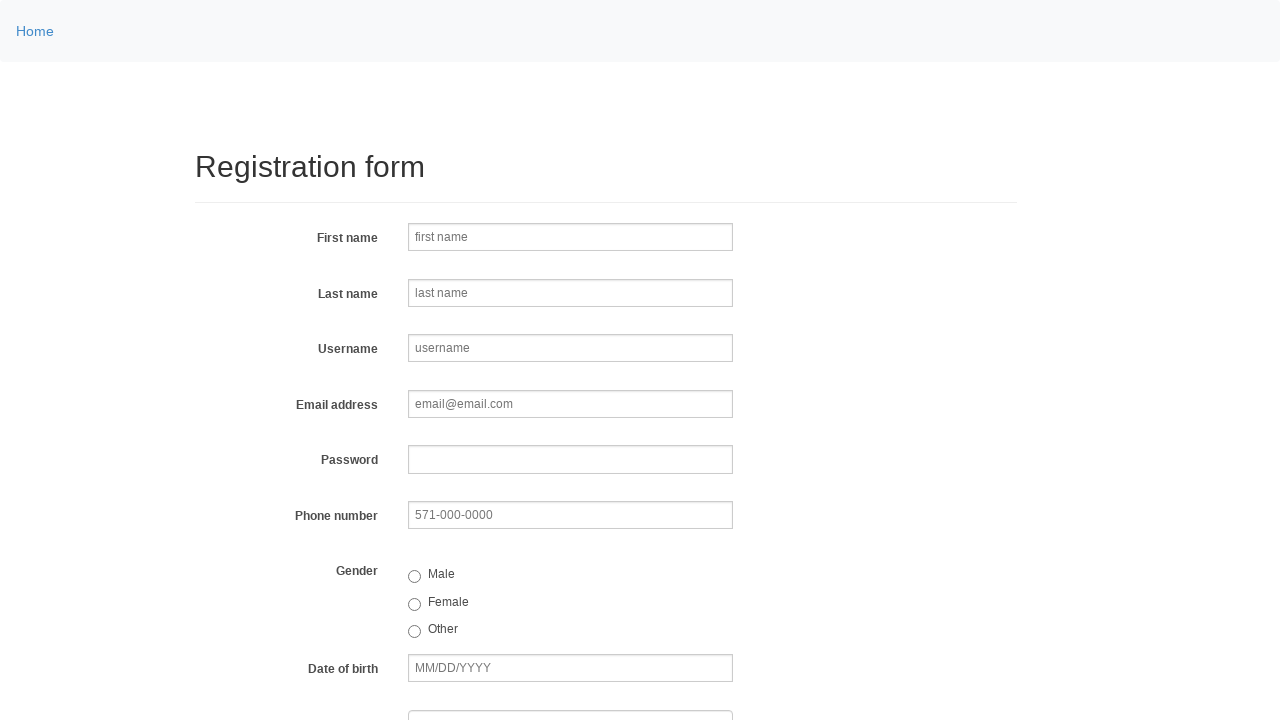

Located first name input field
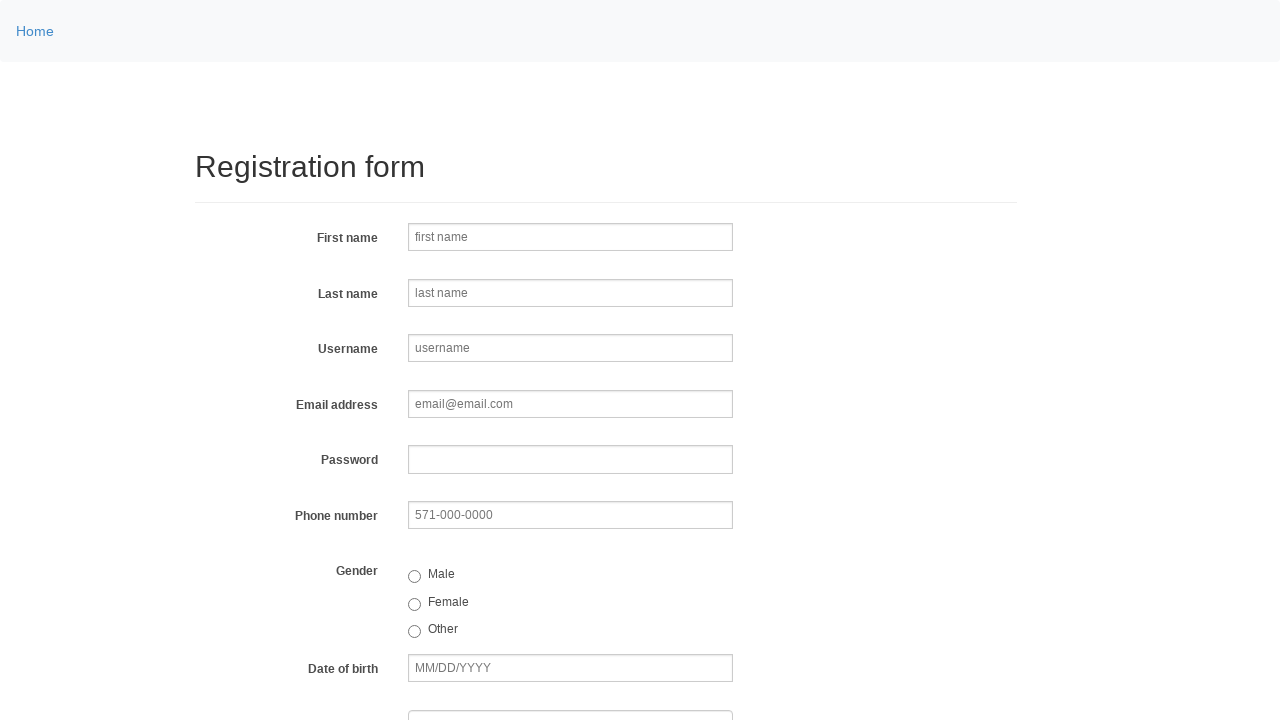

Located last name input field
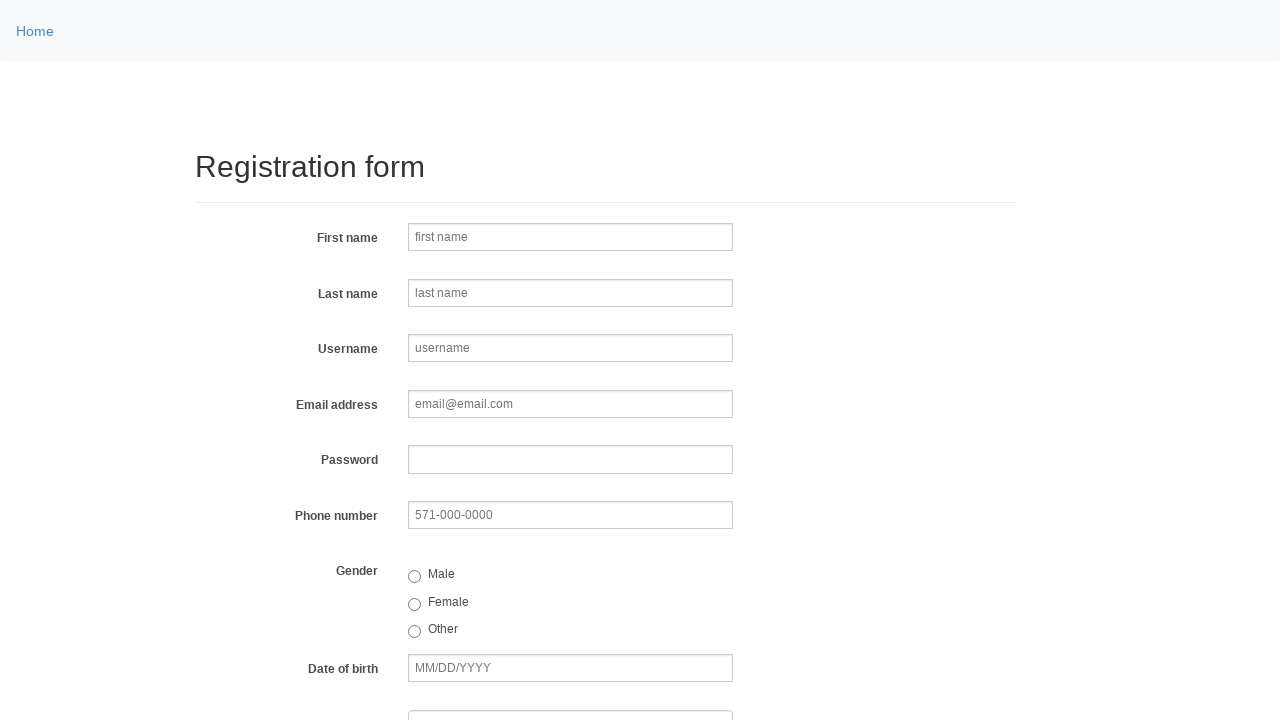

Located username input field
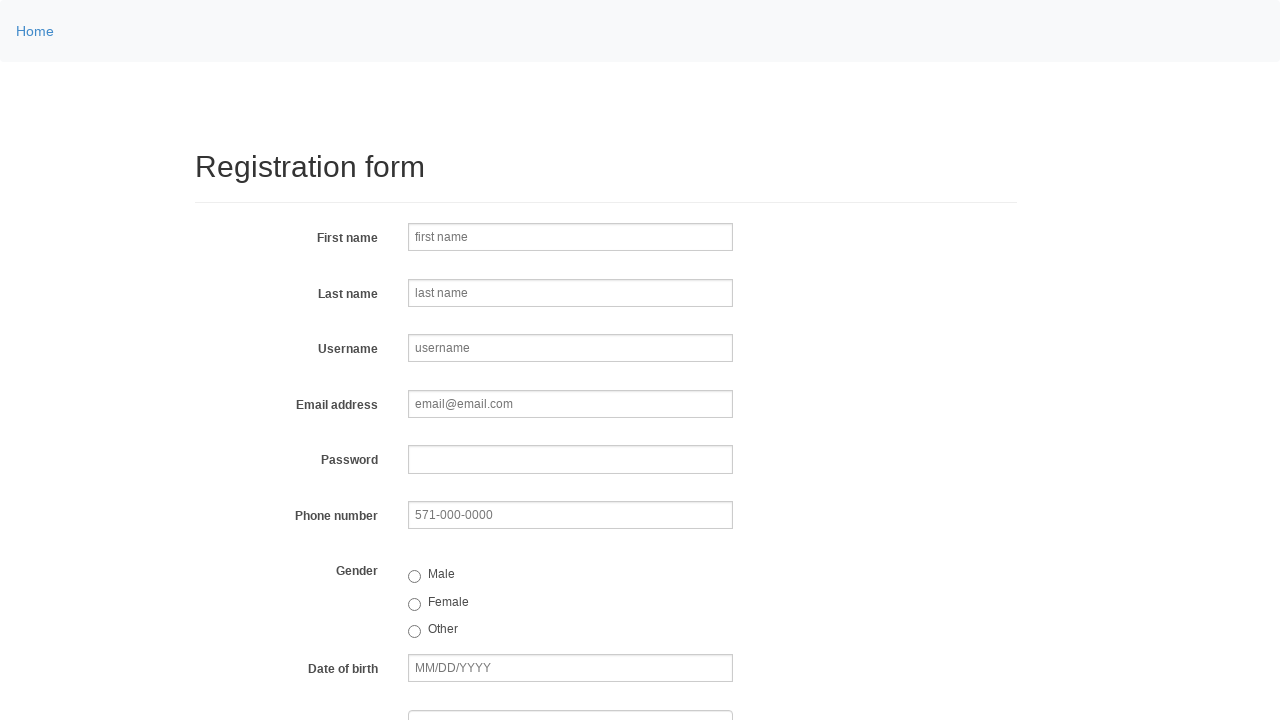

Verified first name field has correct placeholder text 'first name'
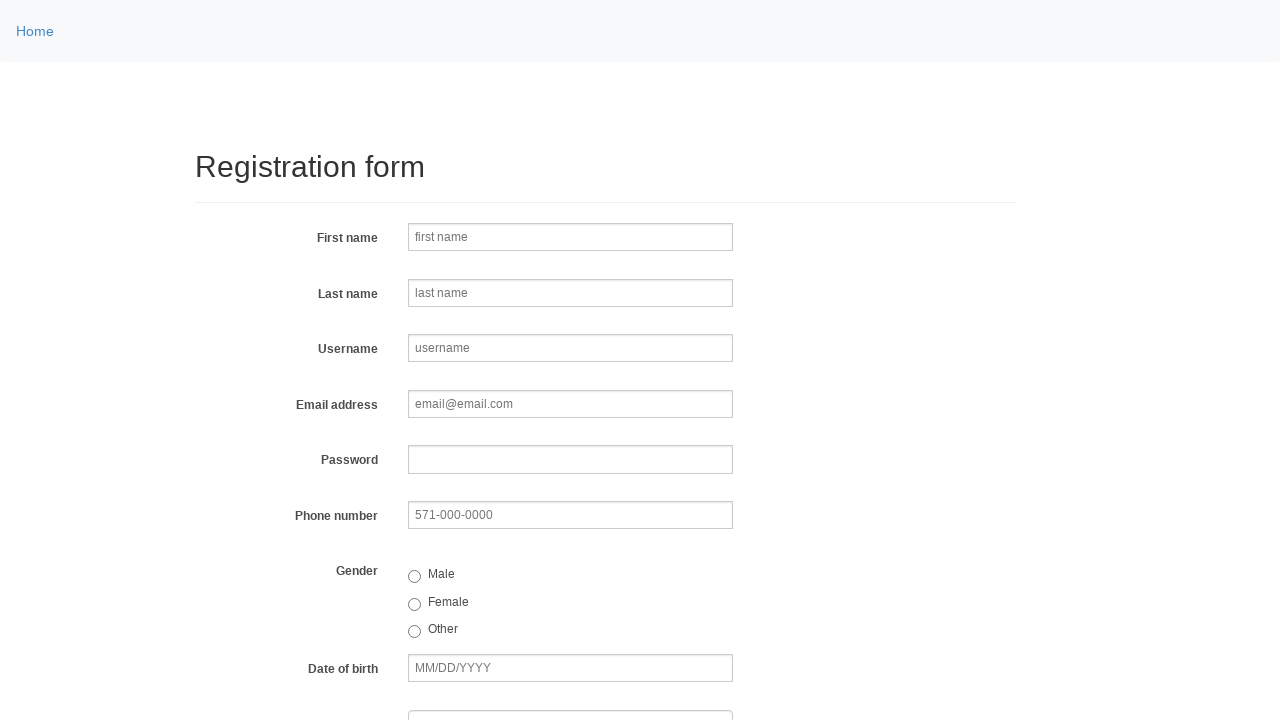

Verified last name field has correct placeholder text 'last name'
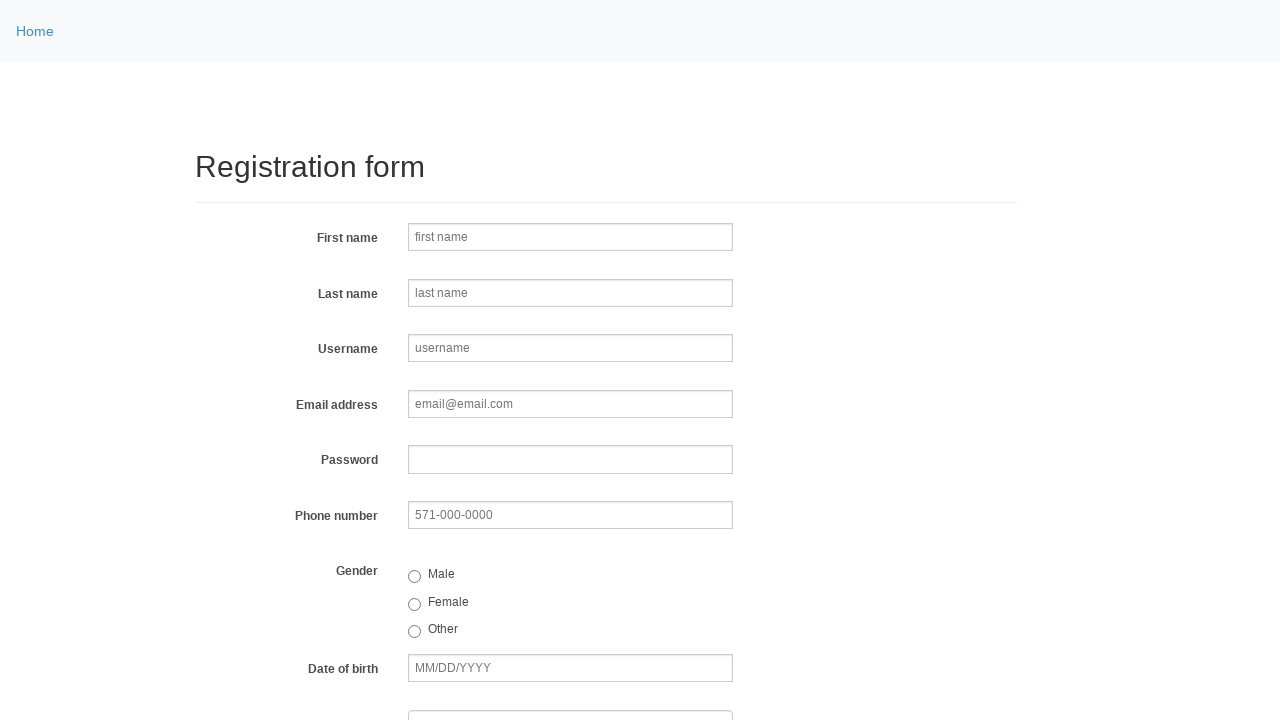

Verified username field has correct placeholder text 'username'
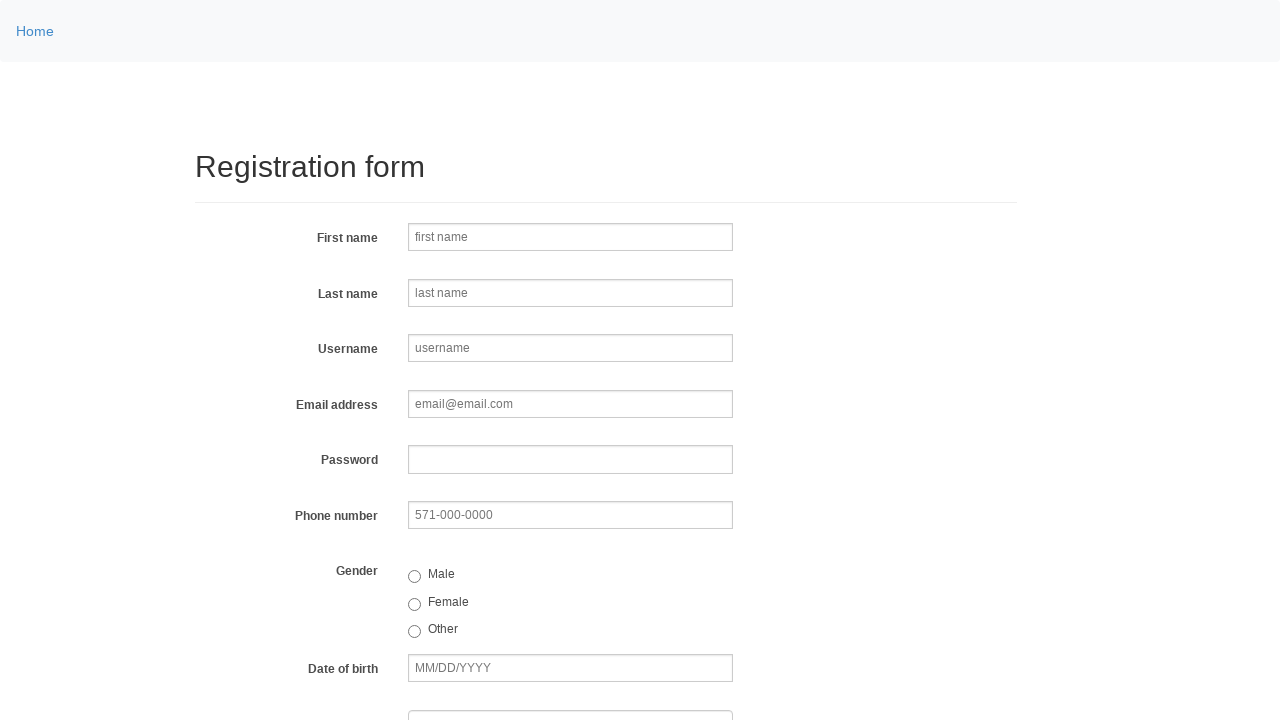

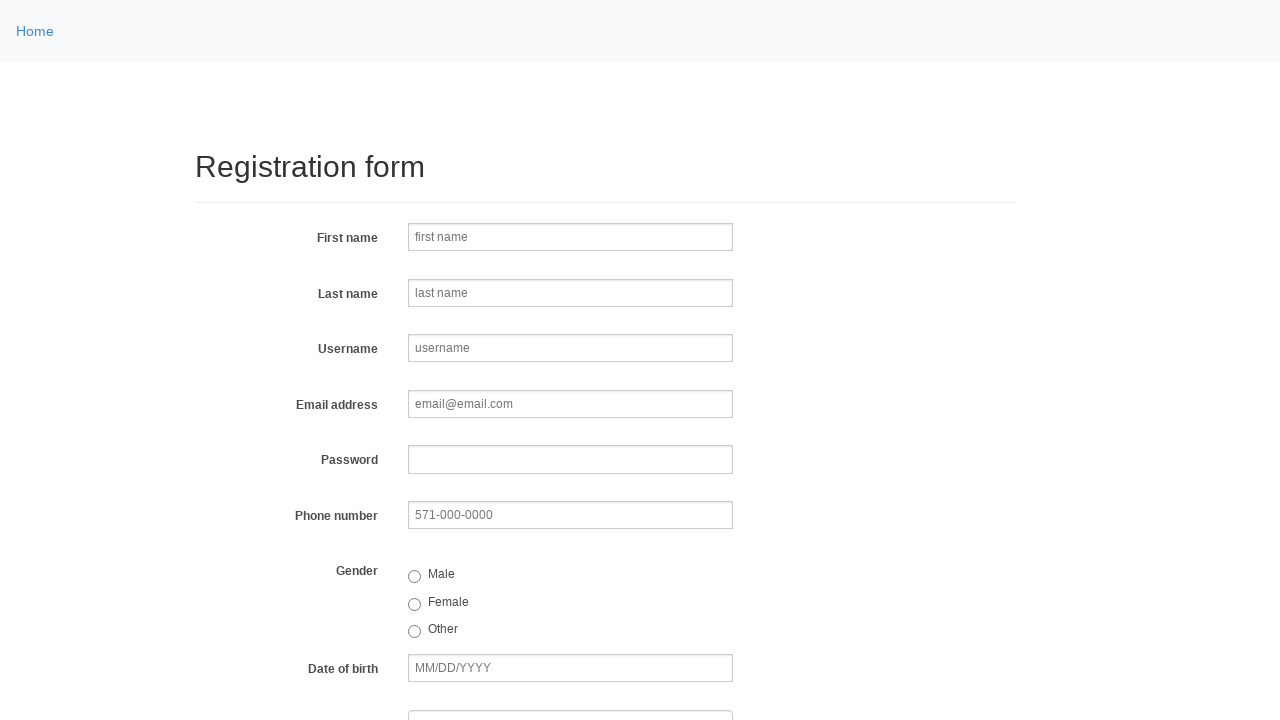